Searches for a vegetable using the search field and verifies if it exists in the results

Starting URL: https://rahulshettyacademy.com/seleniumPractise/#/offers

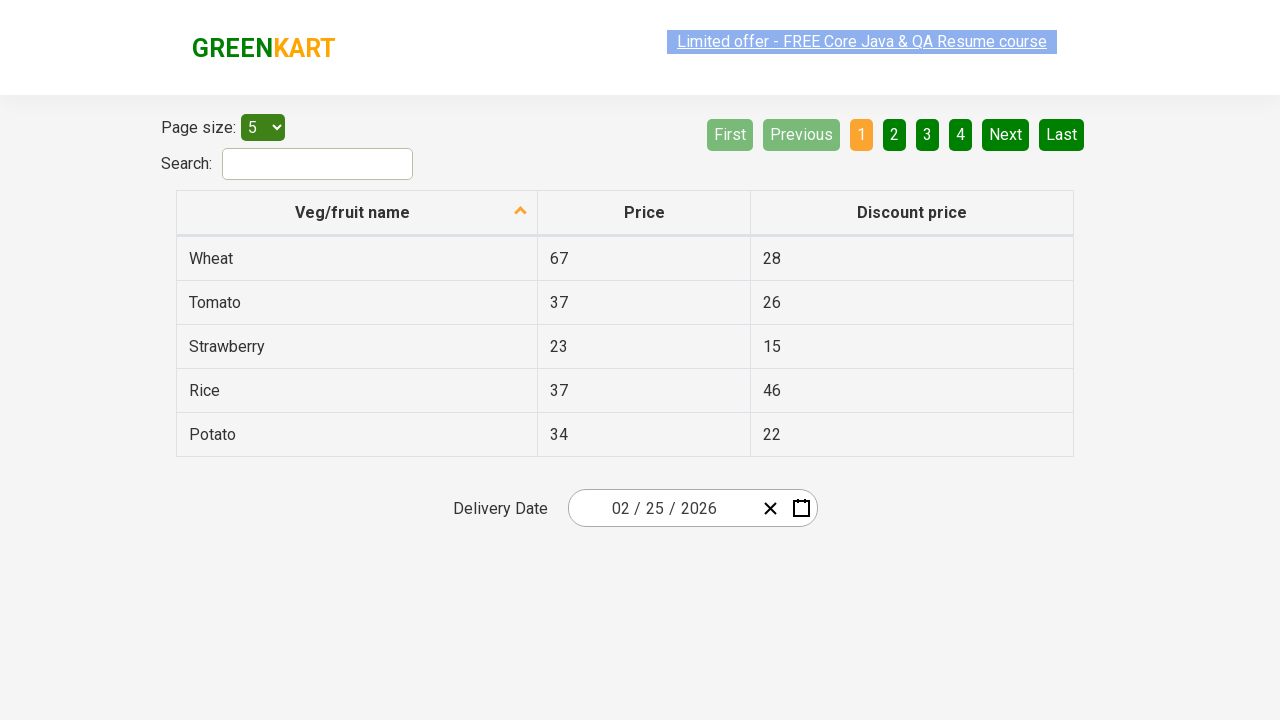

Filled search field with 'Rice' on div #search-field
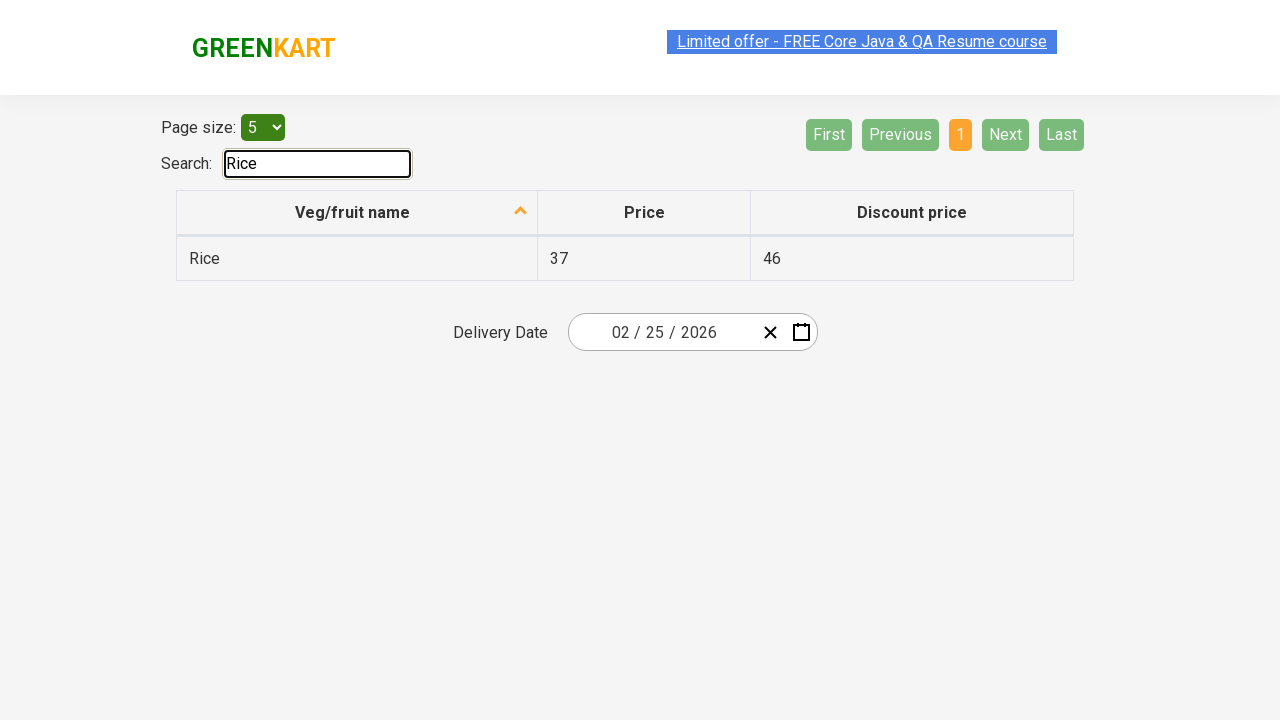

Waited for table to update
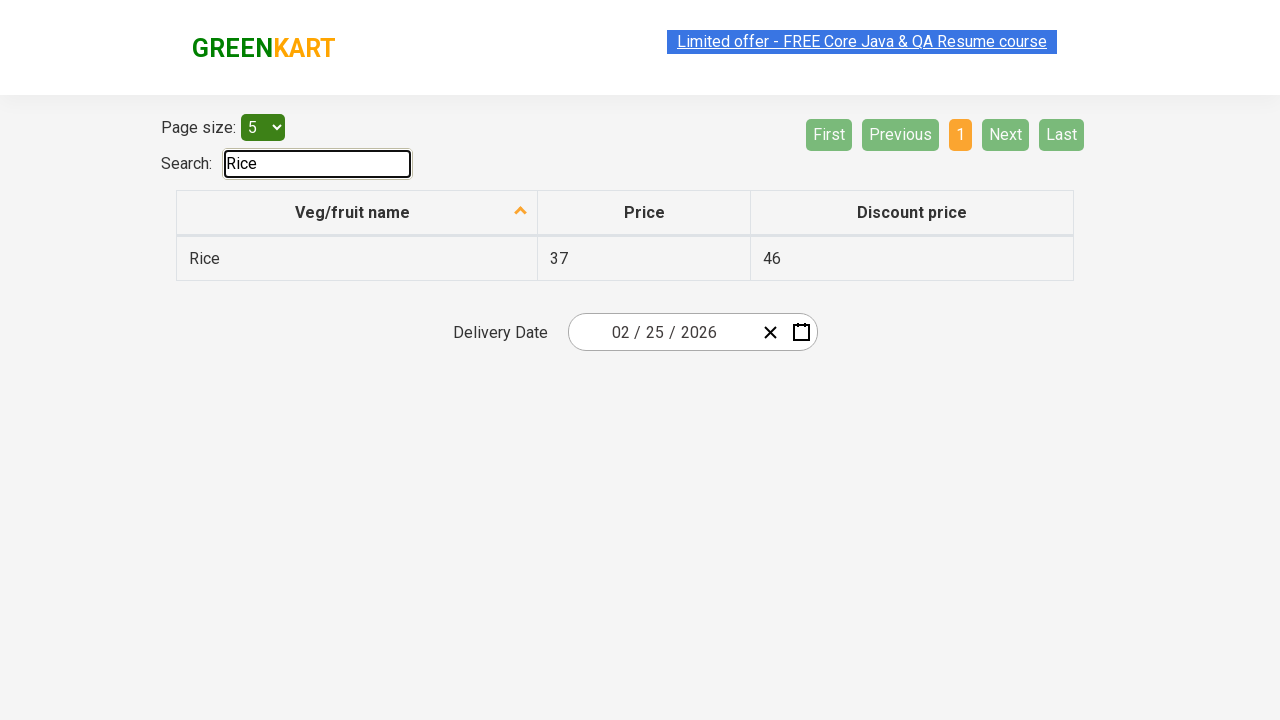

Located vegetable name elements in table
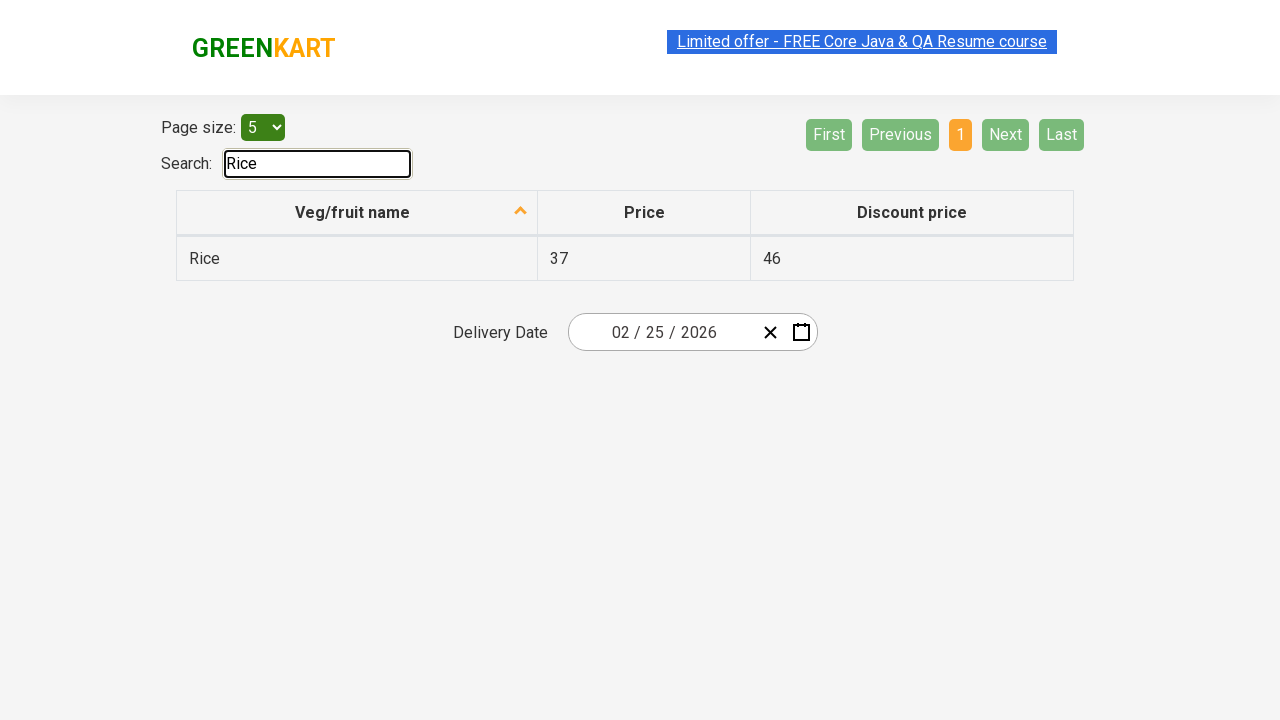

Verified Rice exists in search results: True
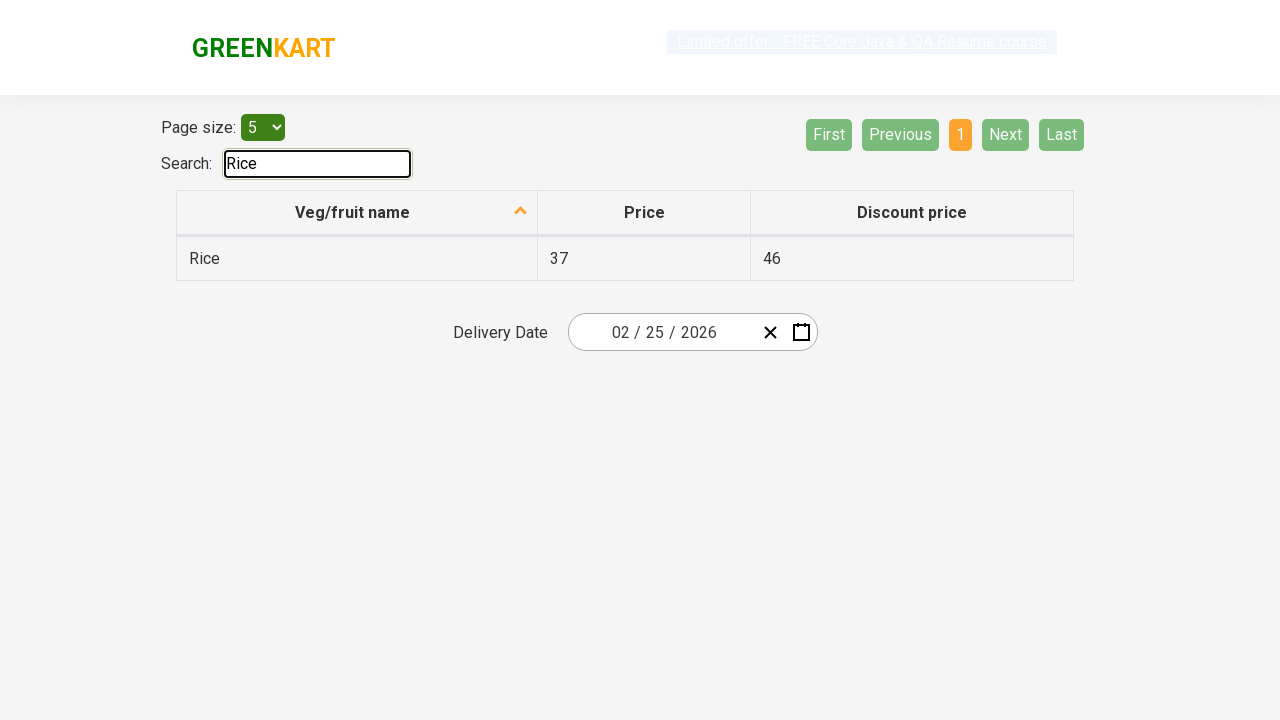

Printed verification result: Rice found = True
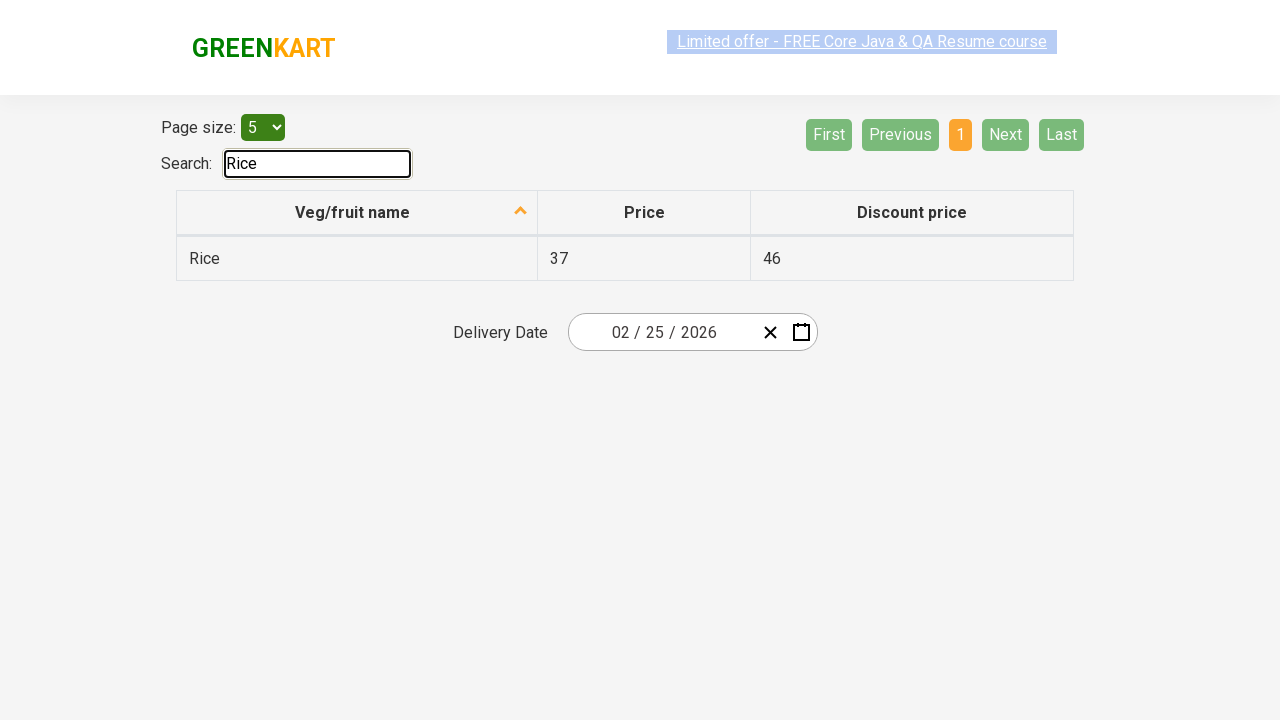

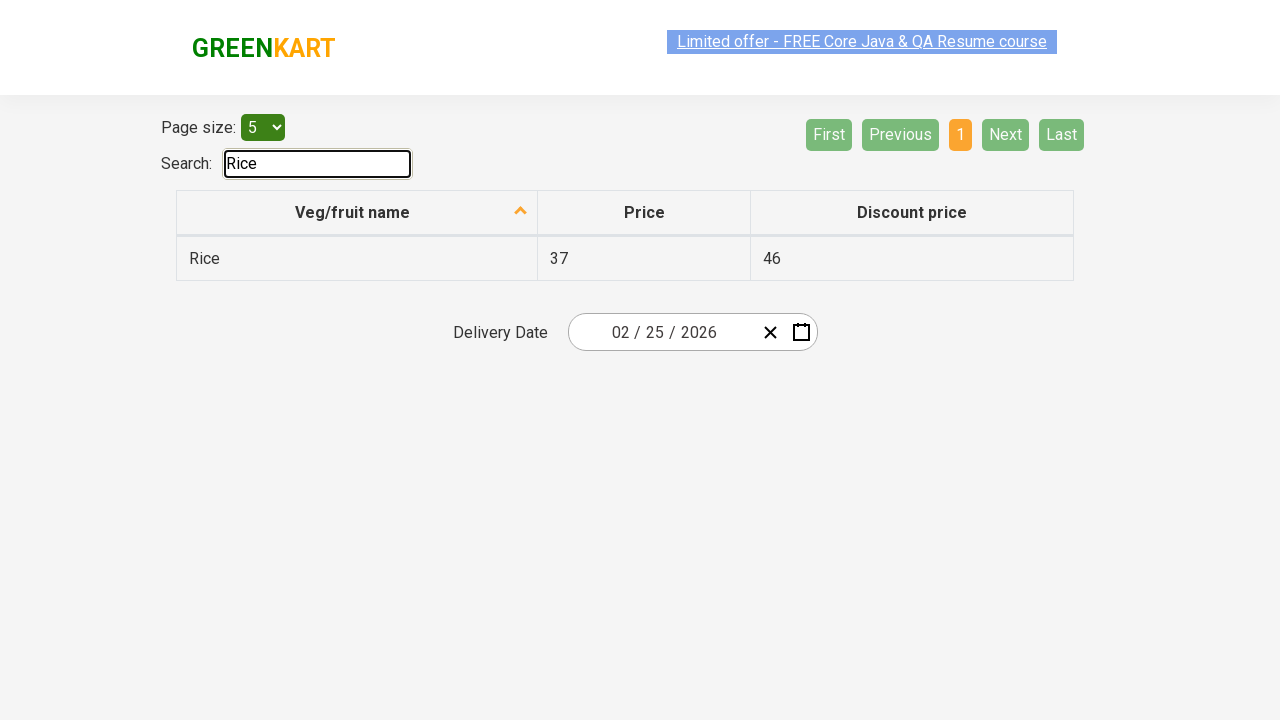